Demonstrates drag-and-drop mouse action by dragging element 'box A' (draggable) onto element 'box B' (droppable).

Starting URL: https://crossbrowsertesting.github.io/drag-and-drop

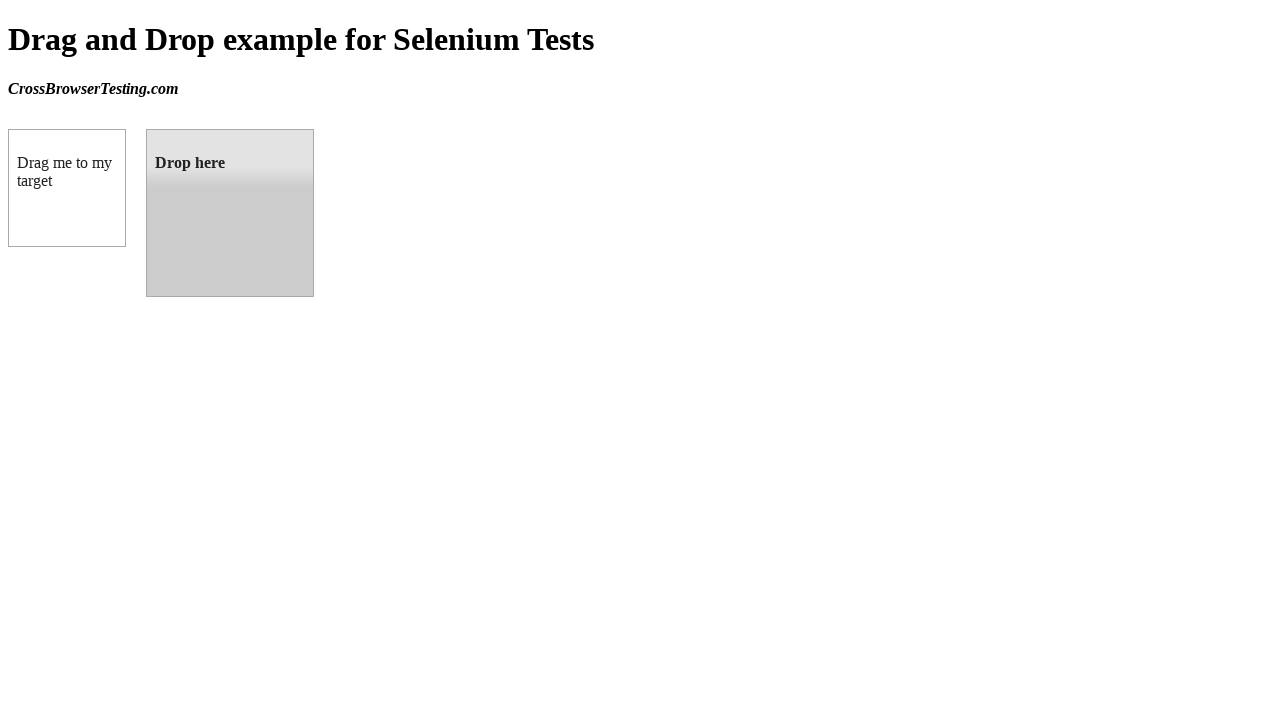

Navigated to drag-and-drop test page
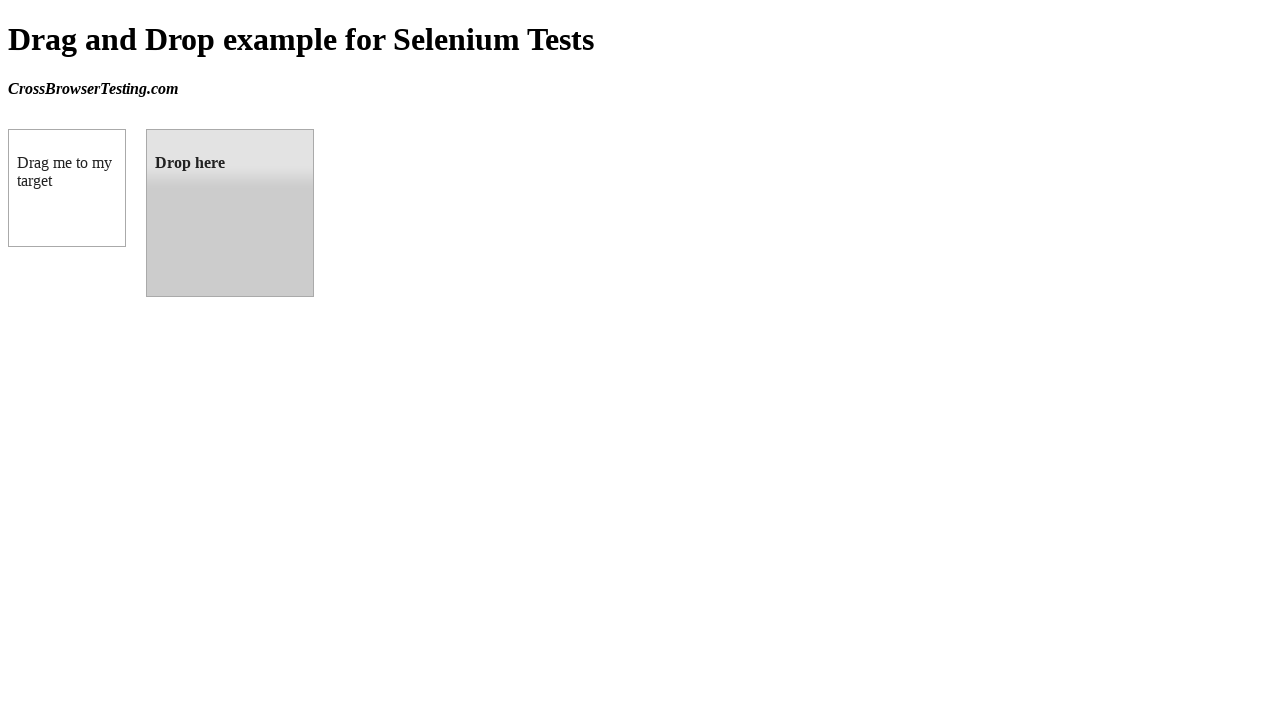

Located source element 'box A' (draggable)
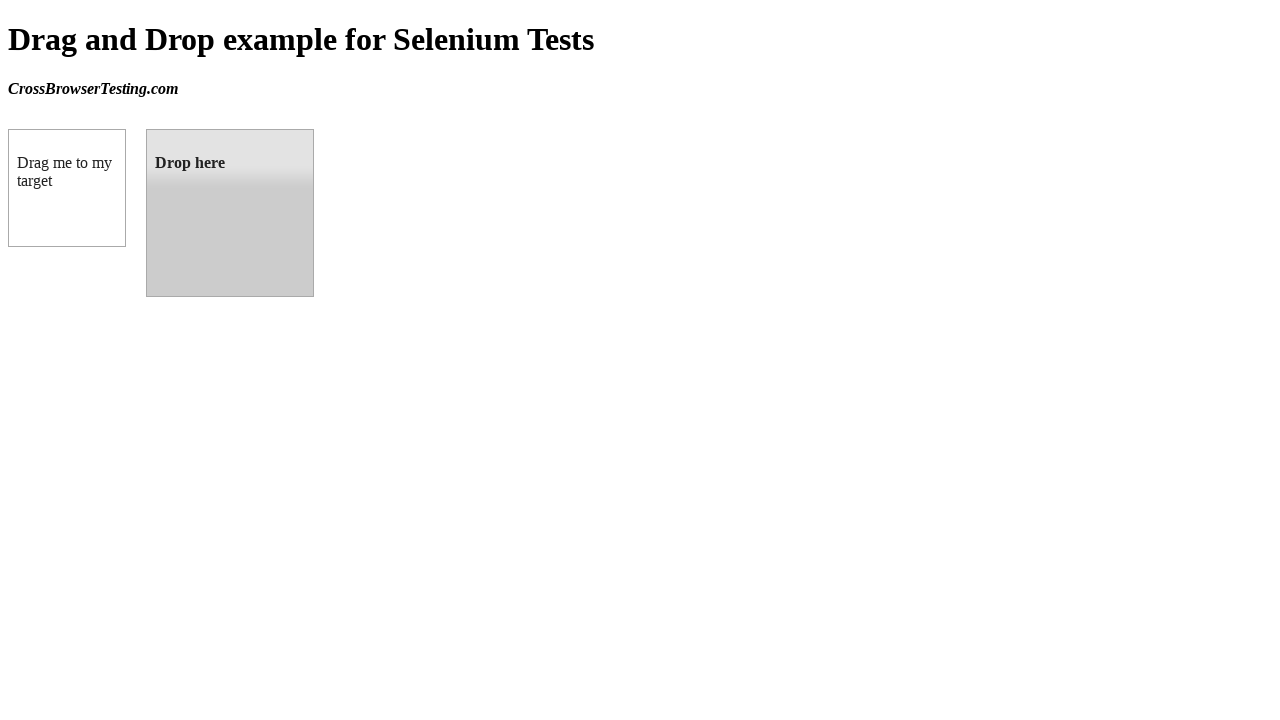

Located target element 'box B' (droppable)
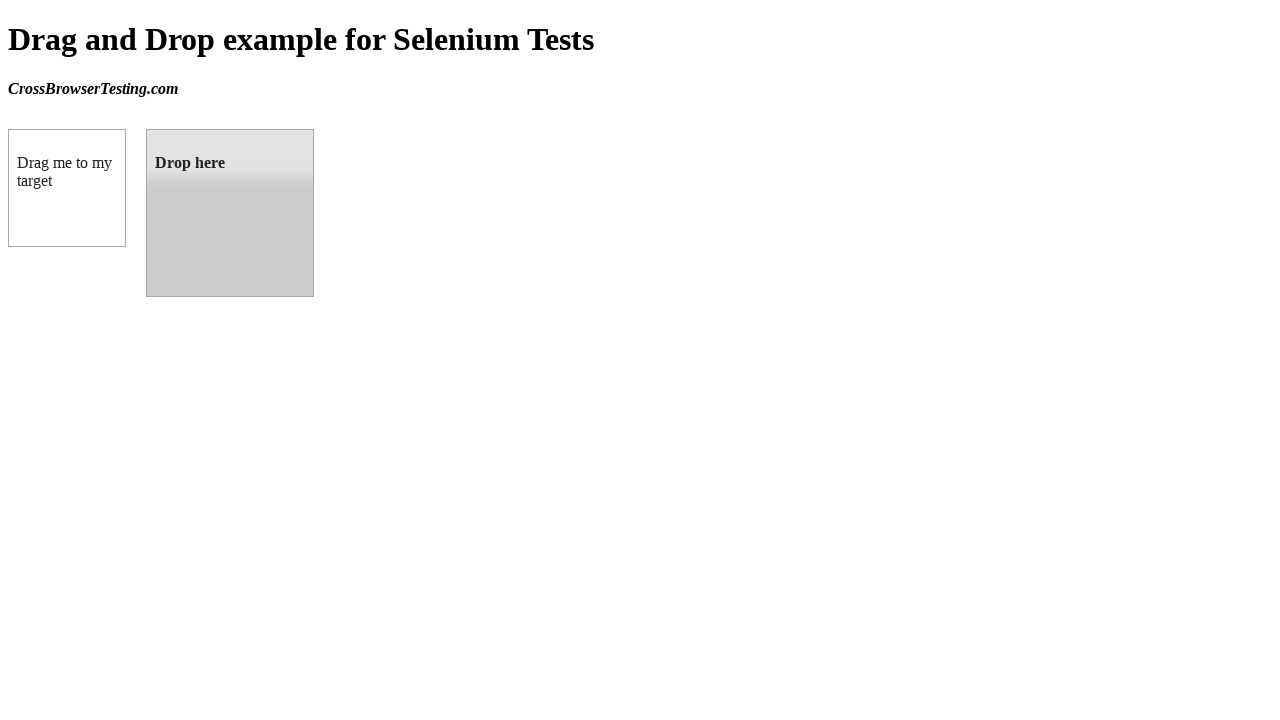

Dragged 'box A' onto 'box B' - drag-and-drop action completed at (230, 213)
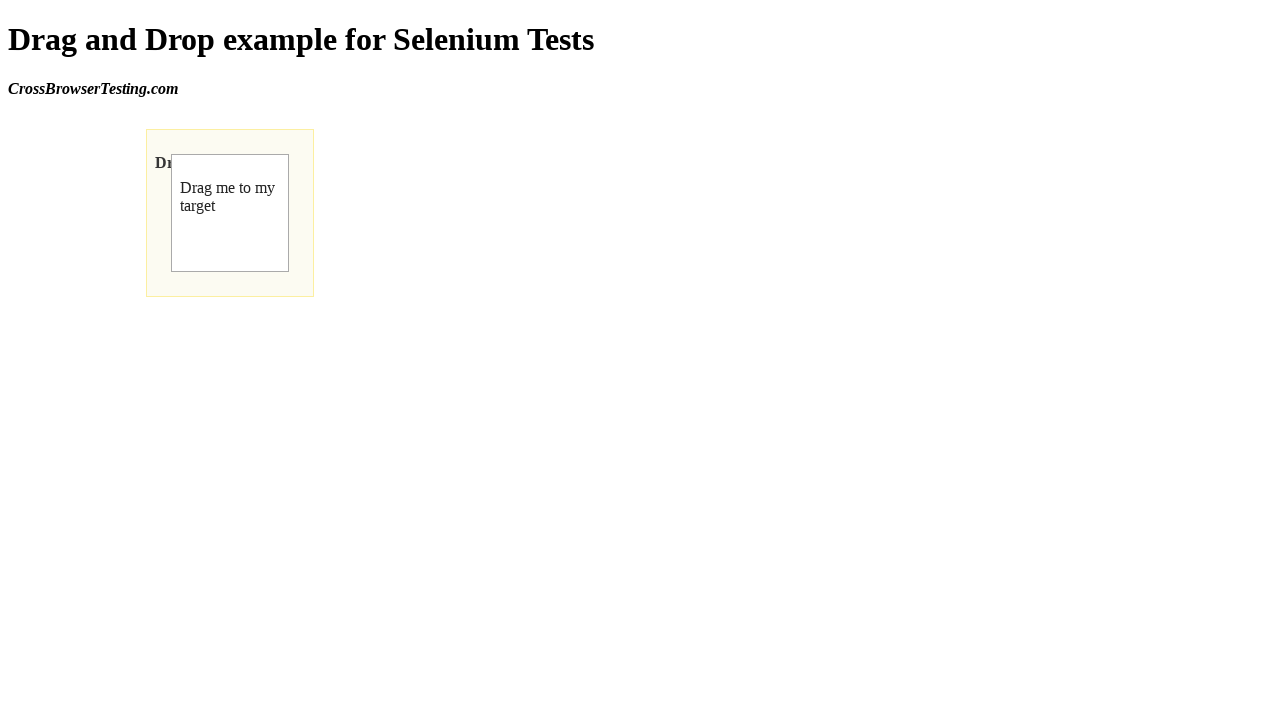

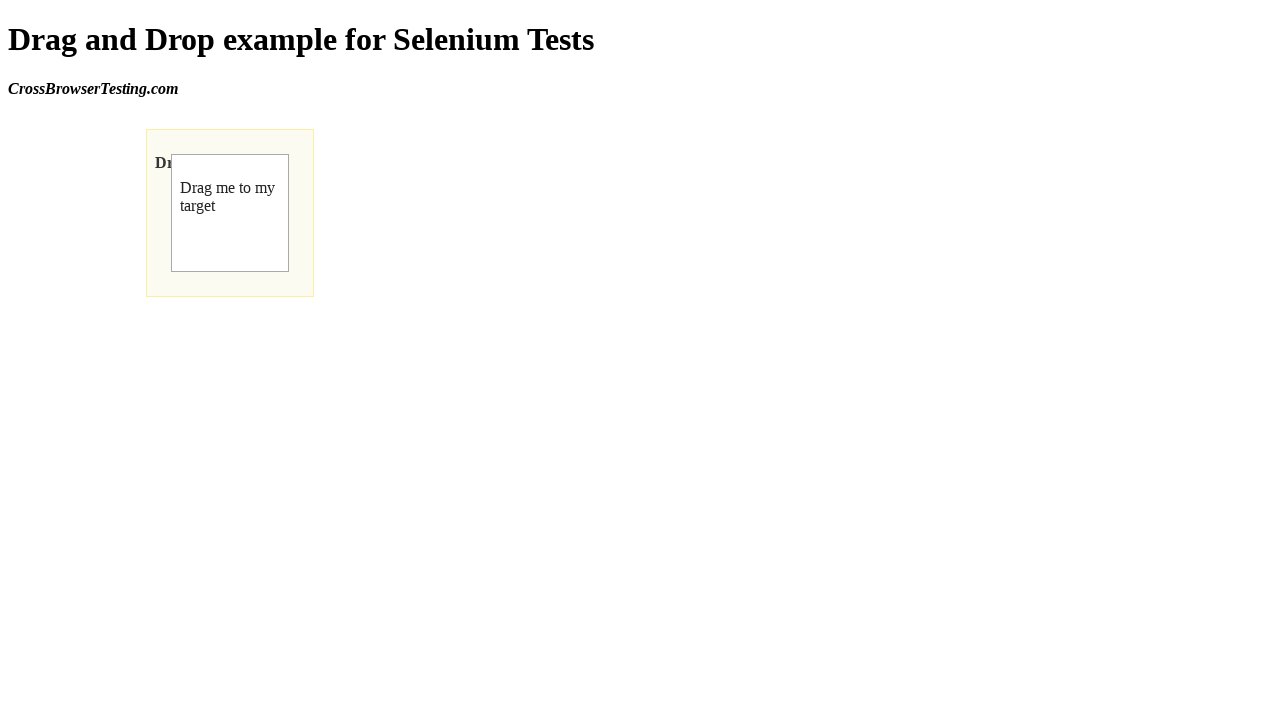